Adds a new todo item to the application and verifies it appears in the list

Starting URL: https://lambdatest.github.io/sample-todo-app/

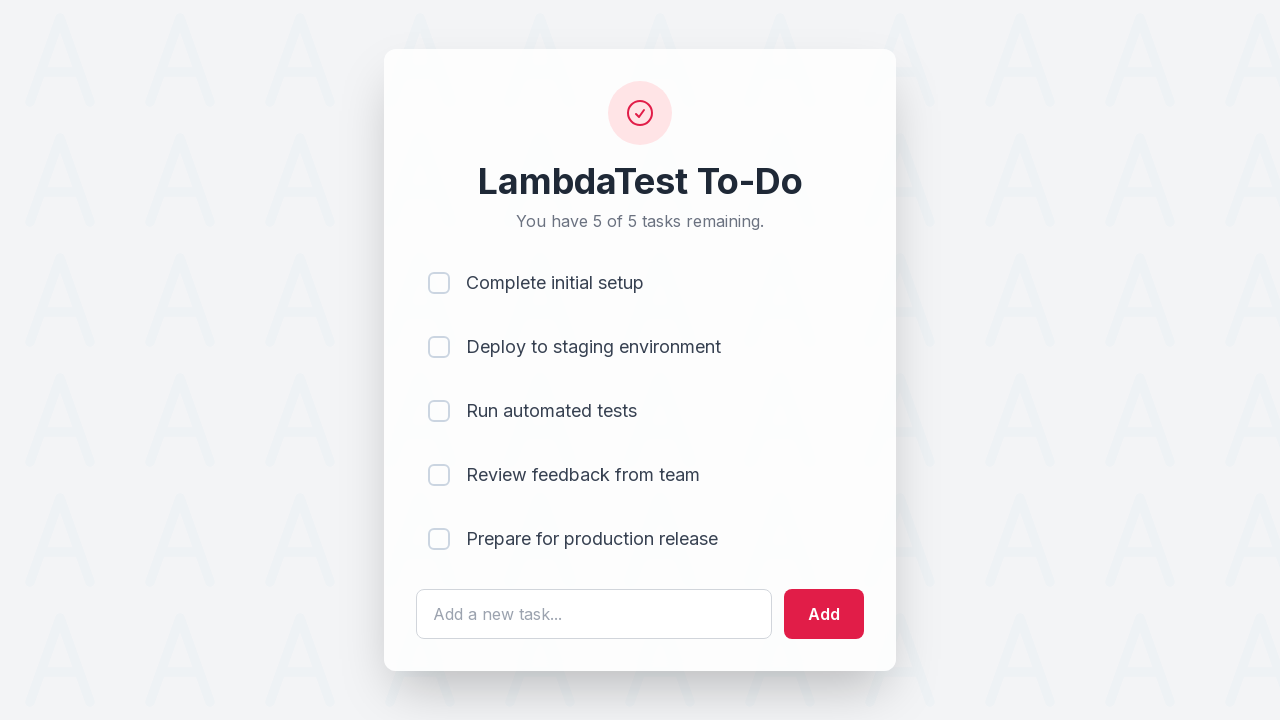

Filled todo input field with 'Learn Selenium' on #sampletodotext
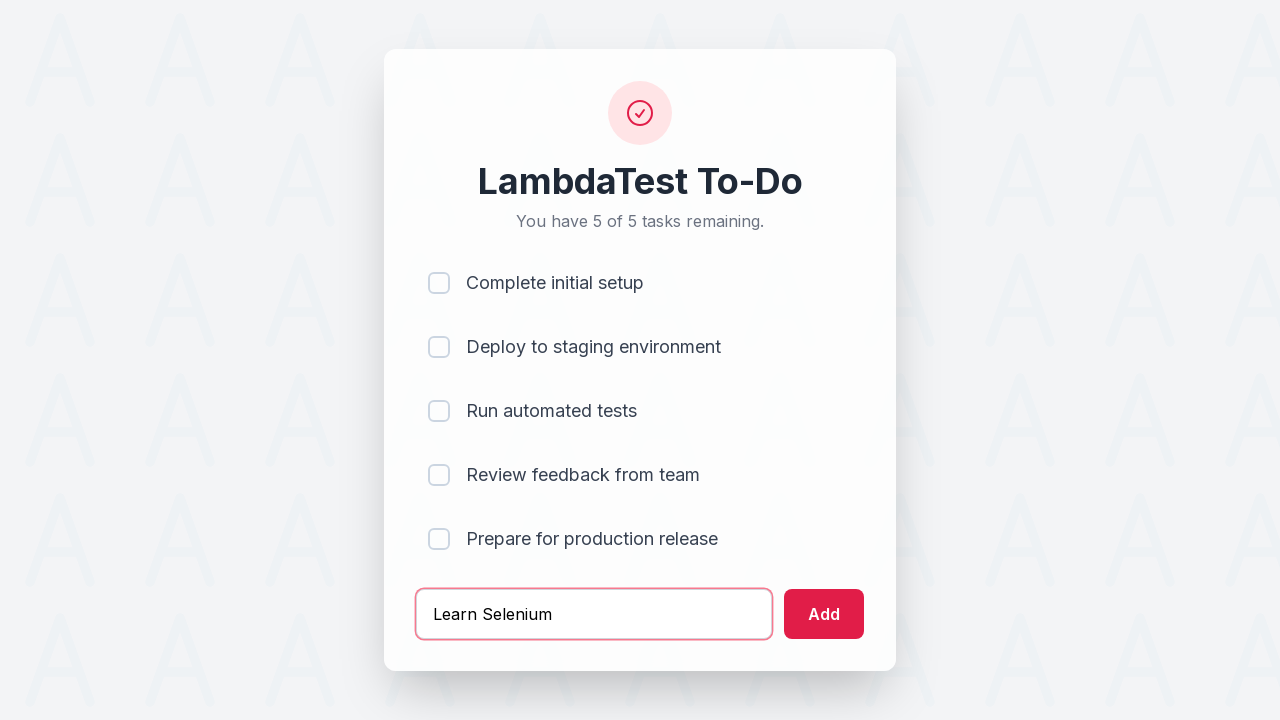

Pressed Enter to submit the new todo item on #sampletodotext
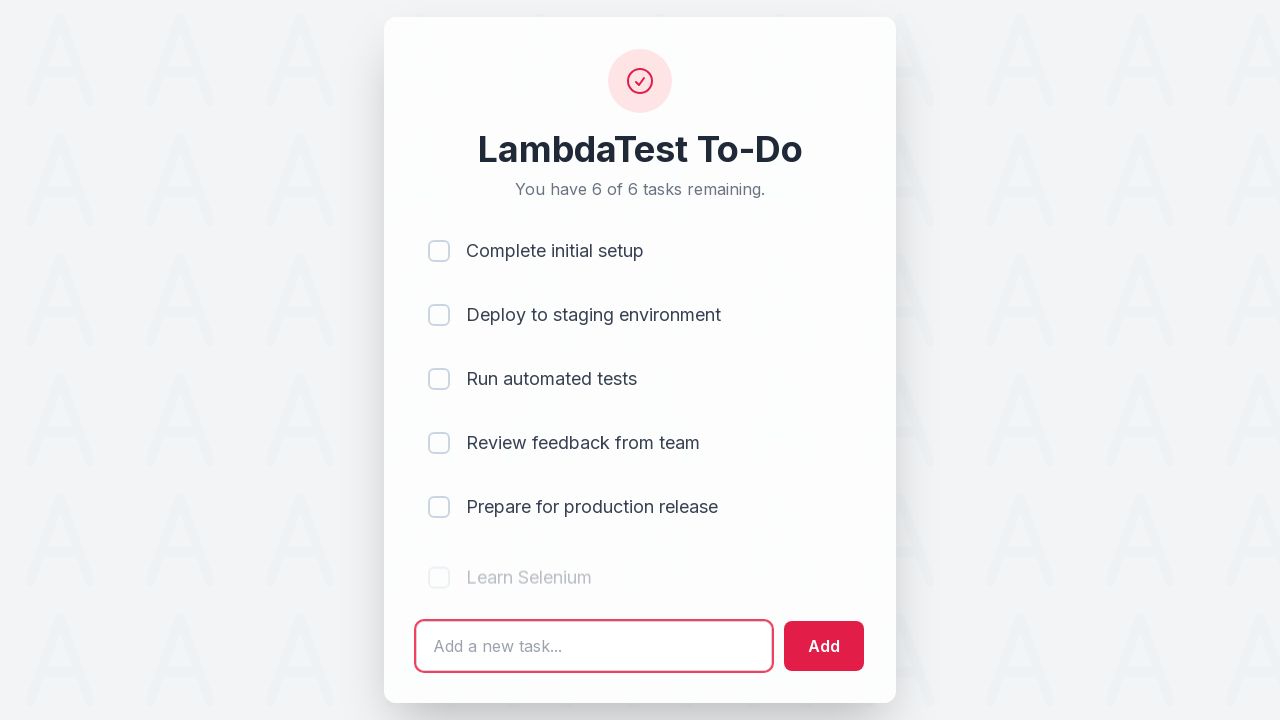

New todo item appeared in the list
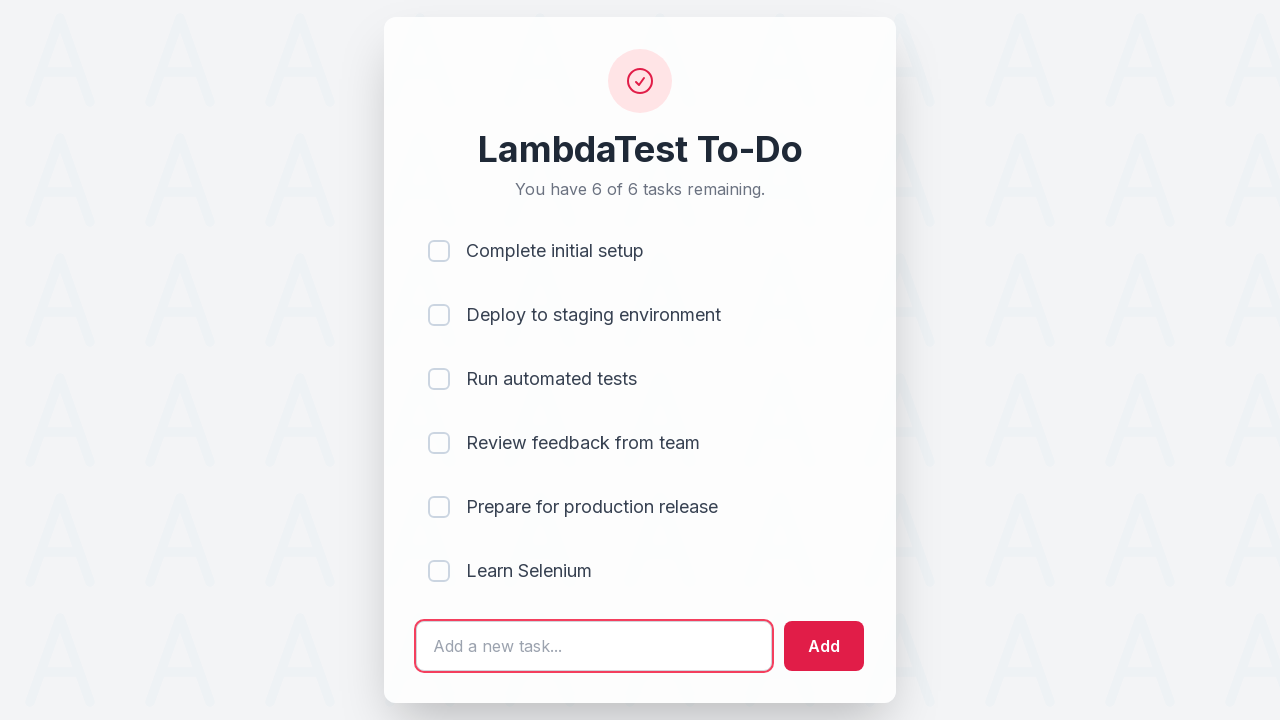

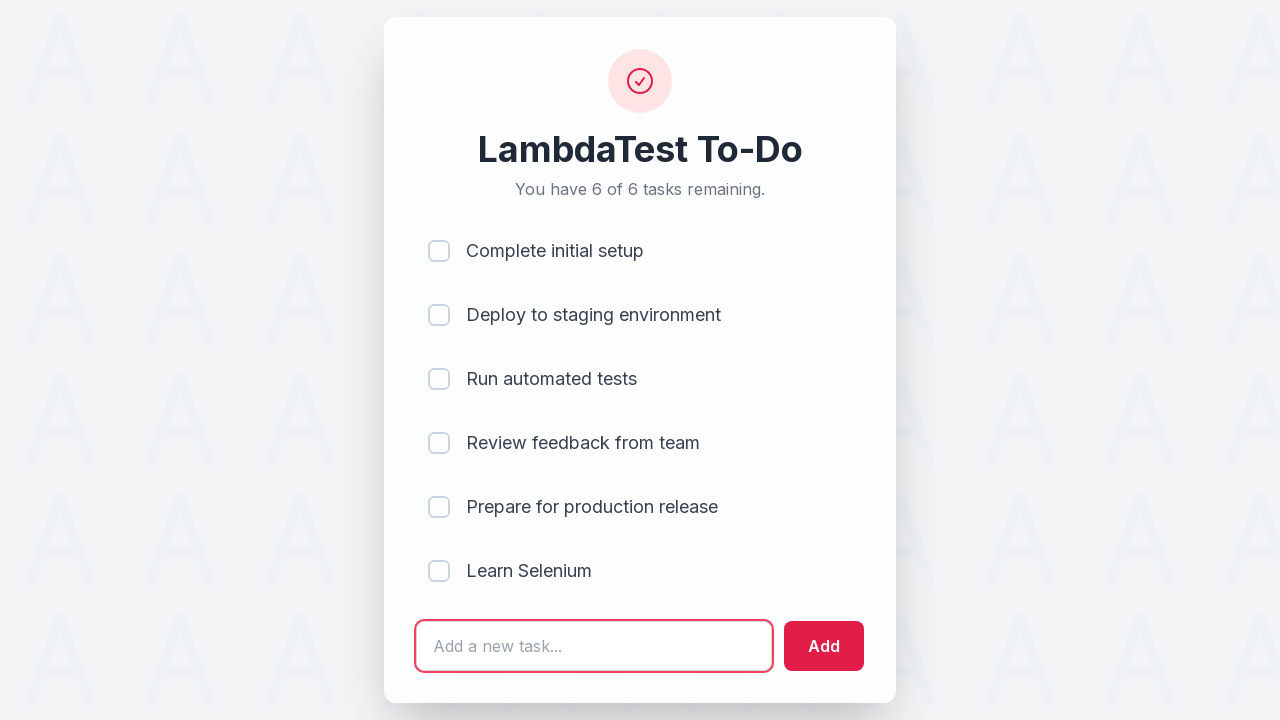